Tests form submission on an Angular practice page by filling out name, email, password fields, selecting dropdown options, and verifying success message

Starting URL: https://rahulshettyacademy.com/angularpractice/

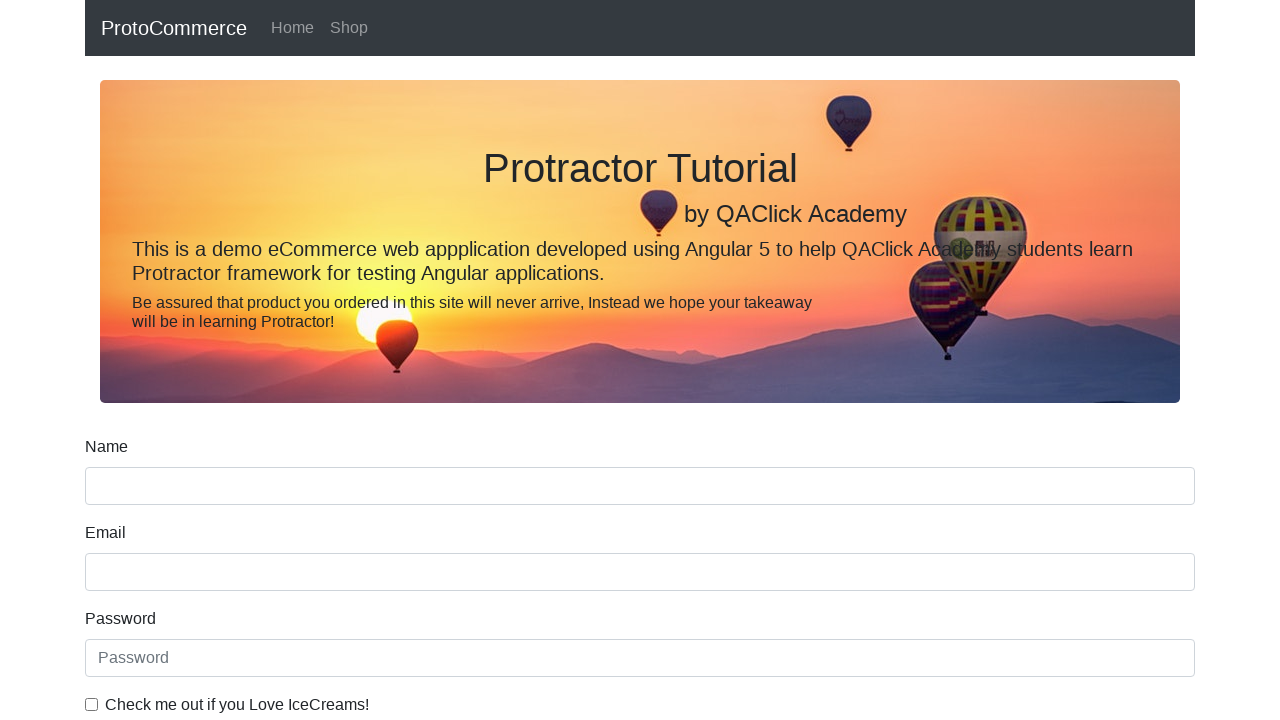

Filled name field with 'Campbell' on input[name='name']
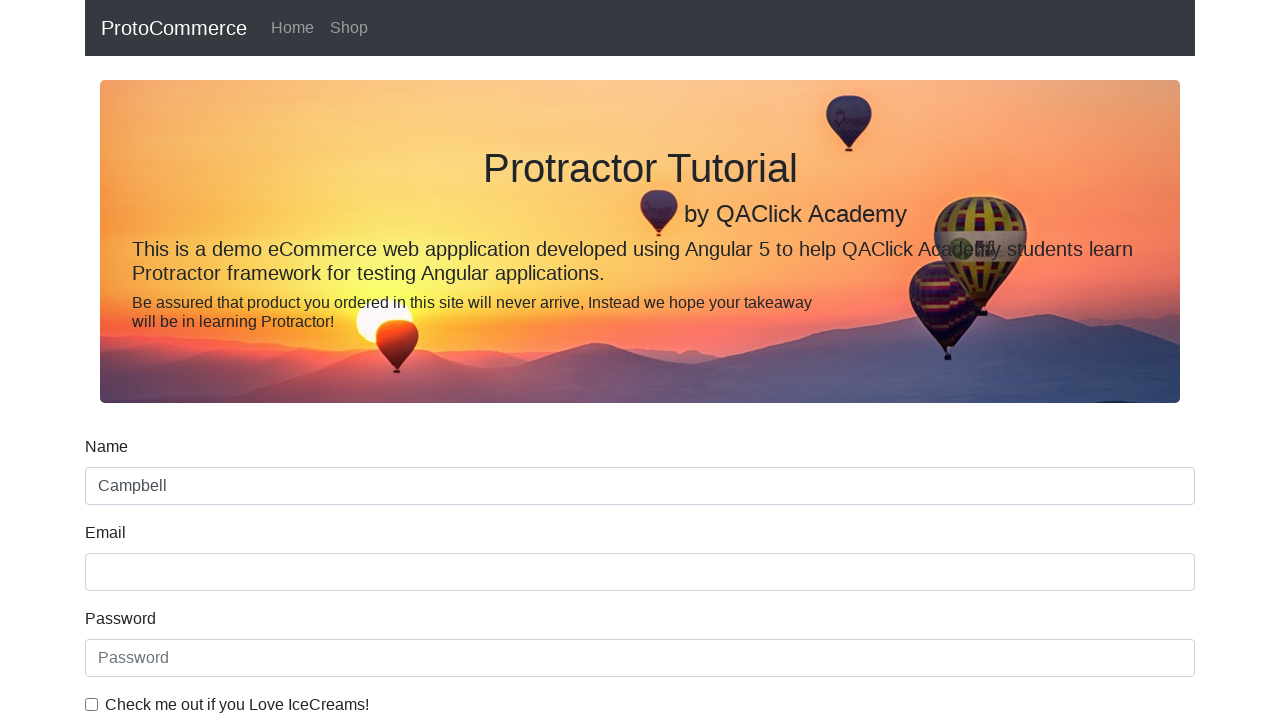

Filled email field with 'dummy@email.com' on input[name='email']
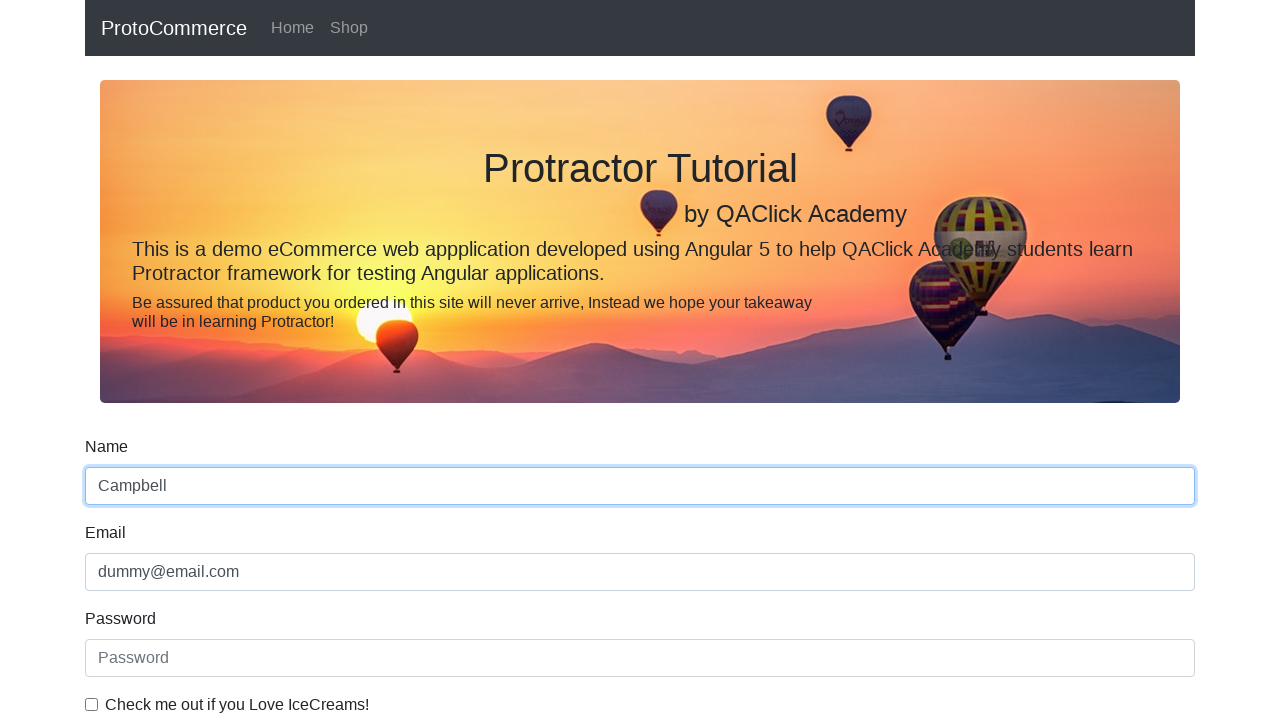

Filled password field with 'Password' on #exampleInputPassword1
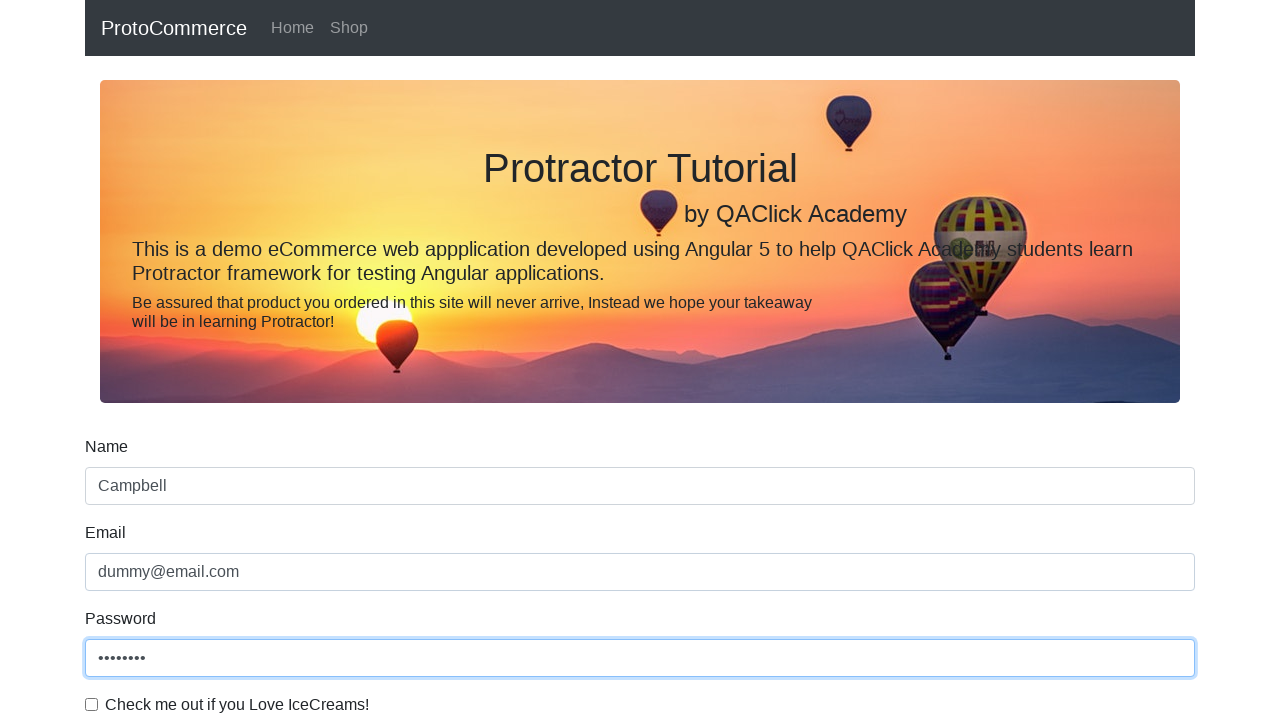

Clicked checkbox to agree to terms at (92, 704) on #exampleCheck1
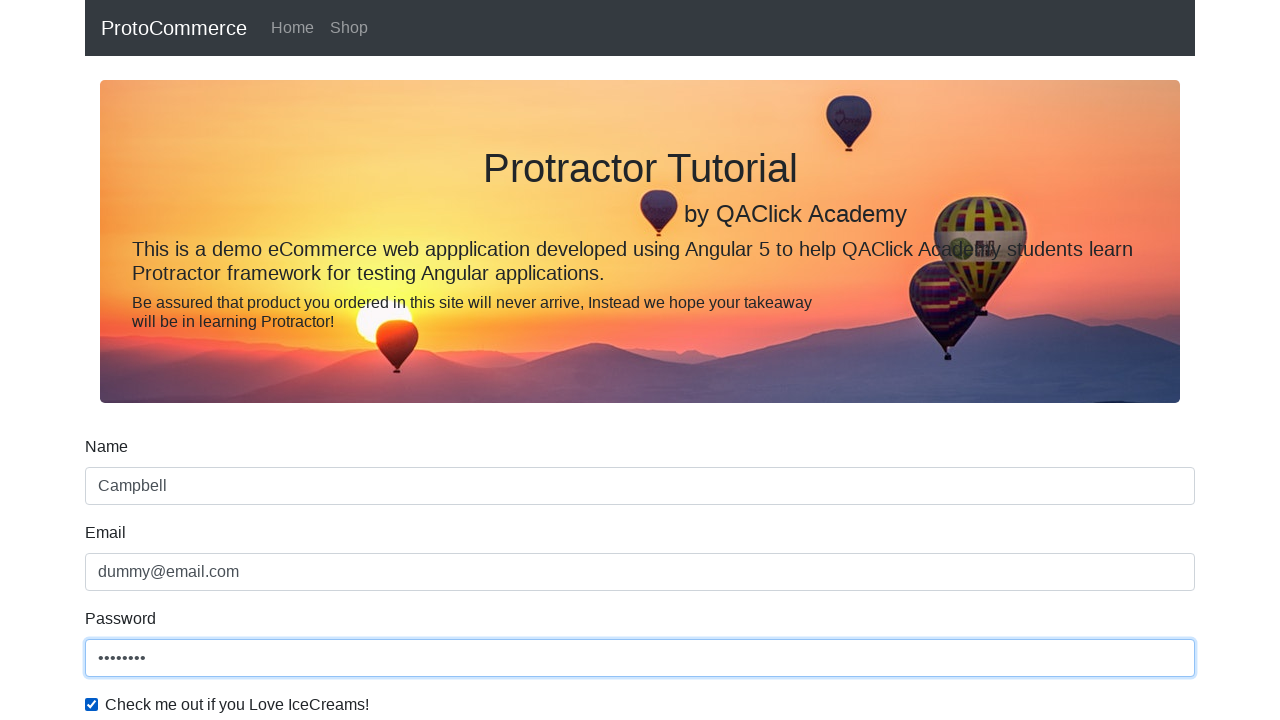

Selected 'Female' from gender dropdown on #exampleFormControlSelect1
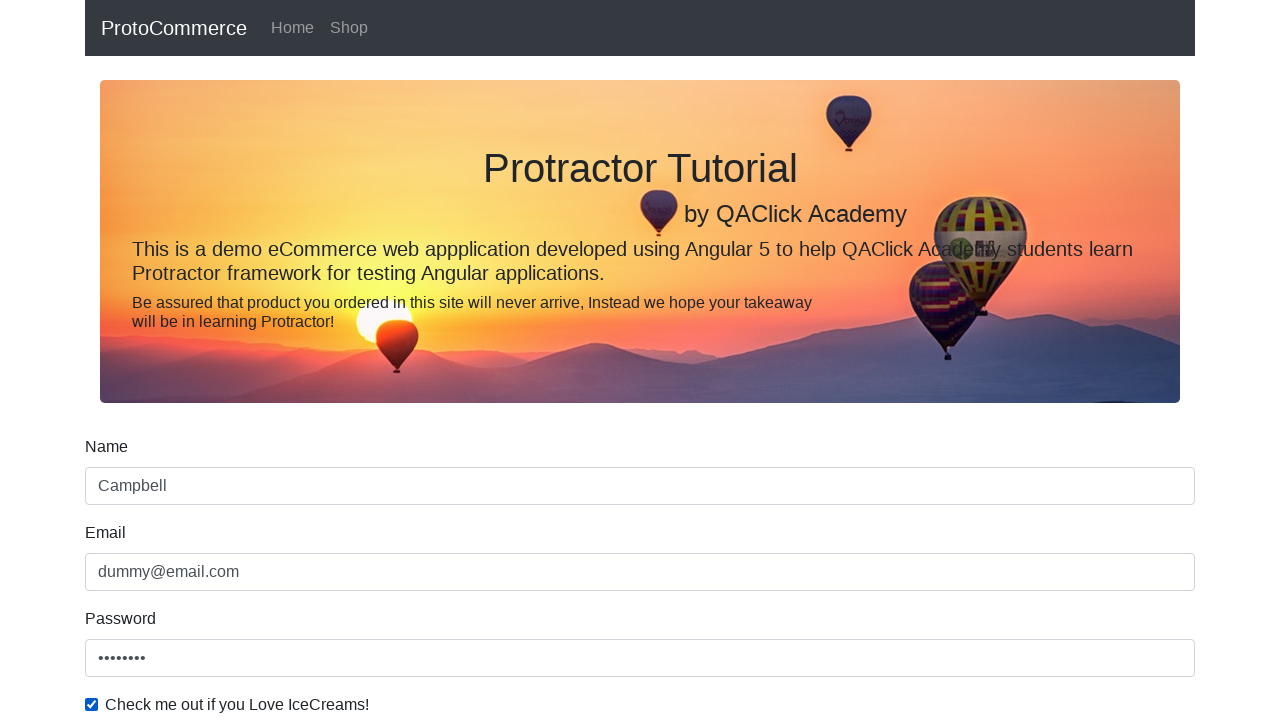

Clicked submit button to submit form at (123, 491) on xpath=//input[@type='submit']
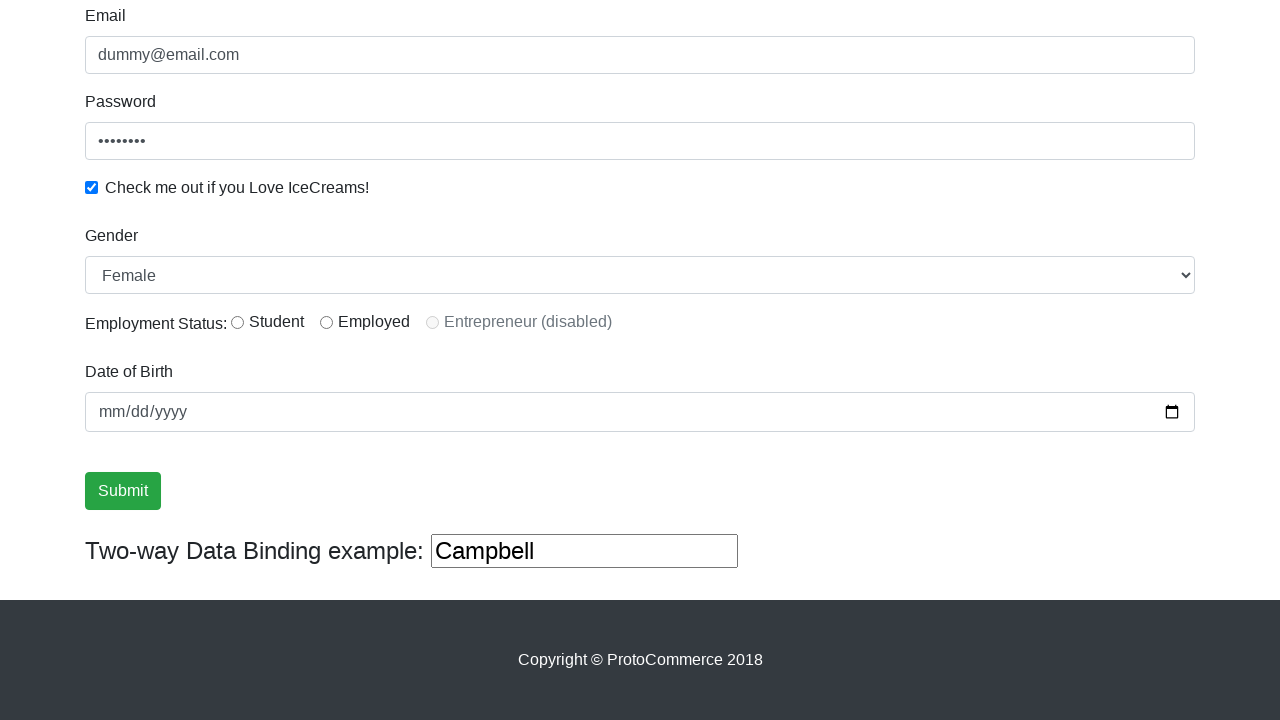

Success message element loaded
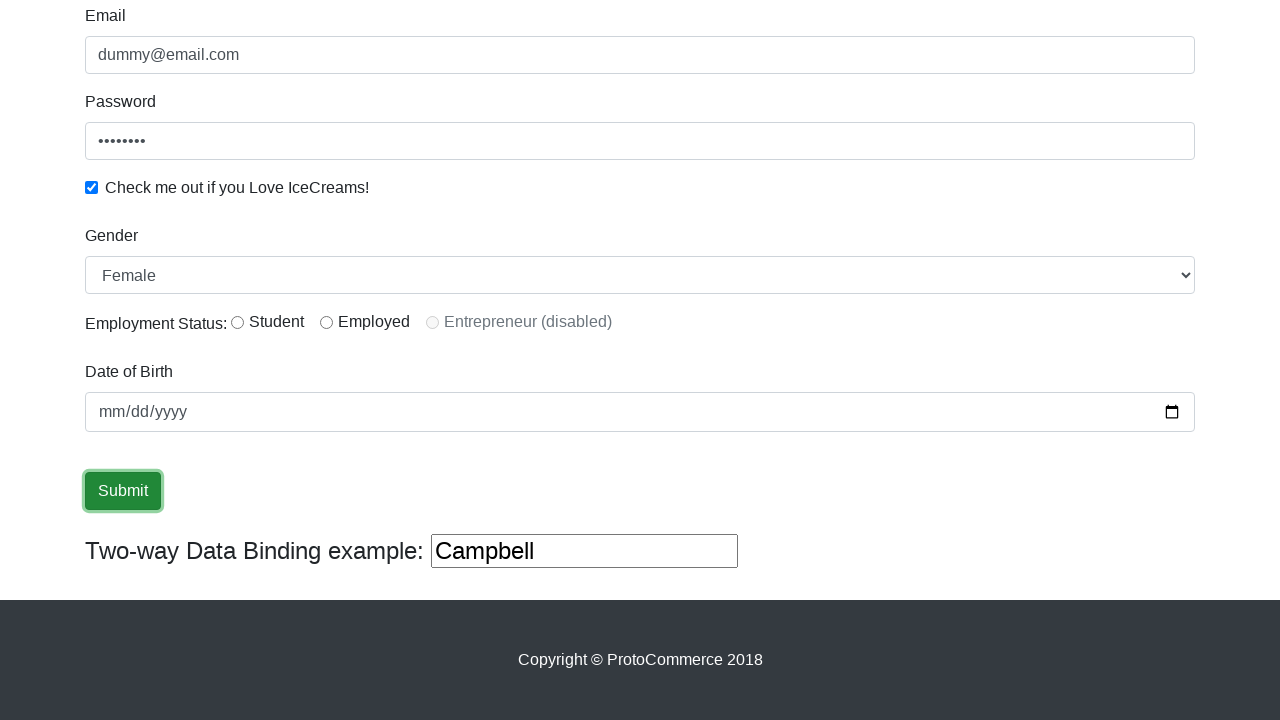

Verified success message contains 'success' text
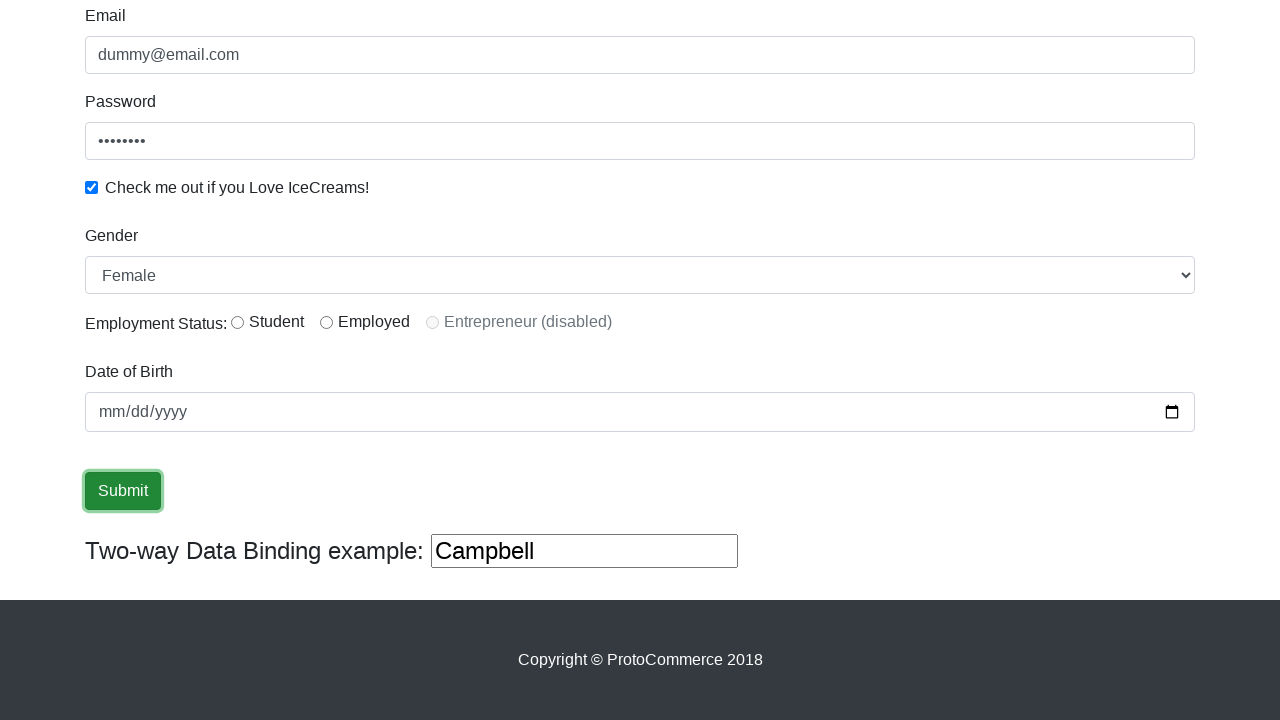

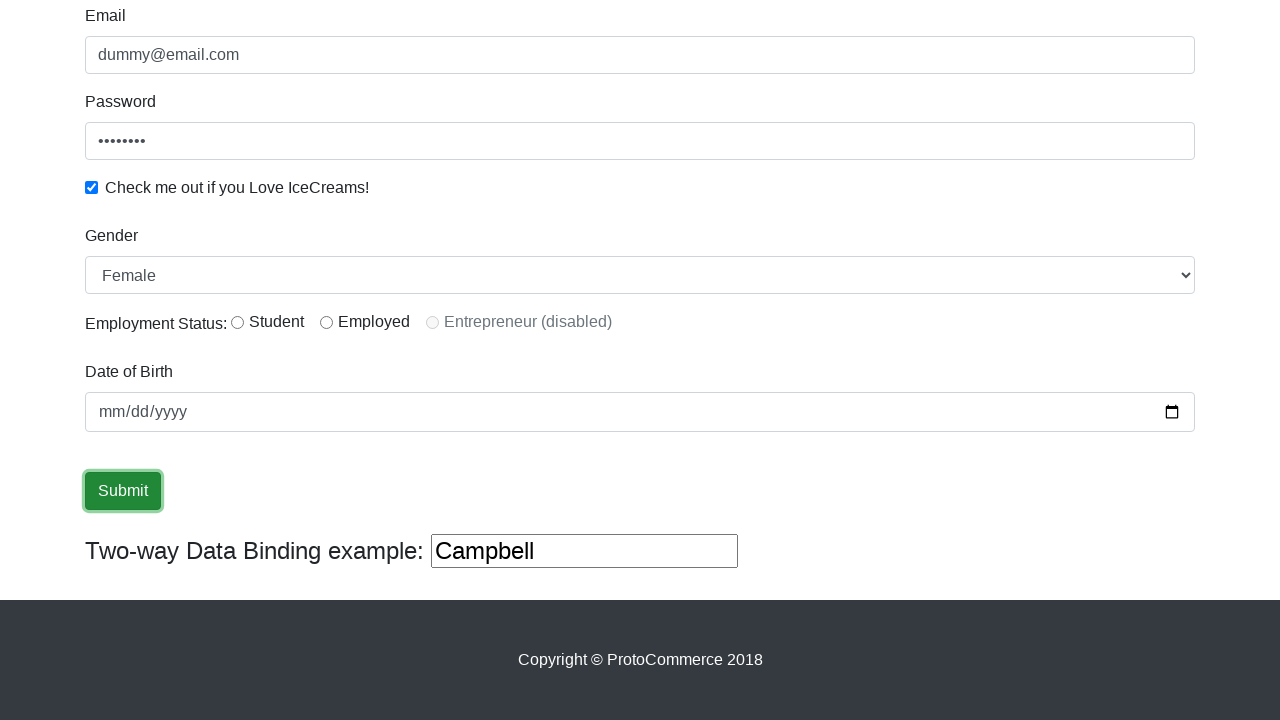